Tests the level search functionality on Coryn Club by entering a level number and submitting the search form, then waiting for results to load

Starting URL: https://coryn.club

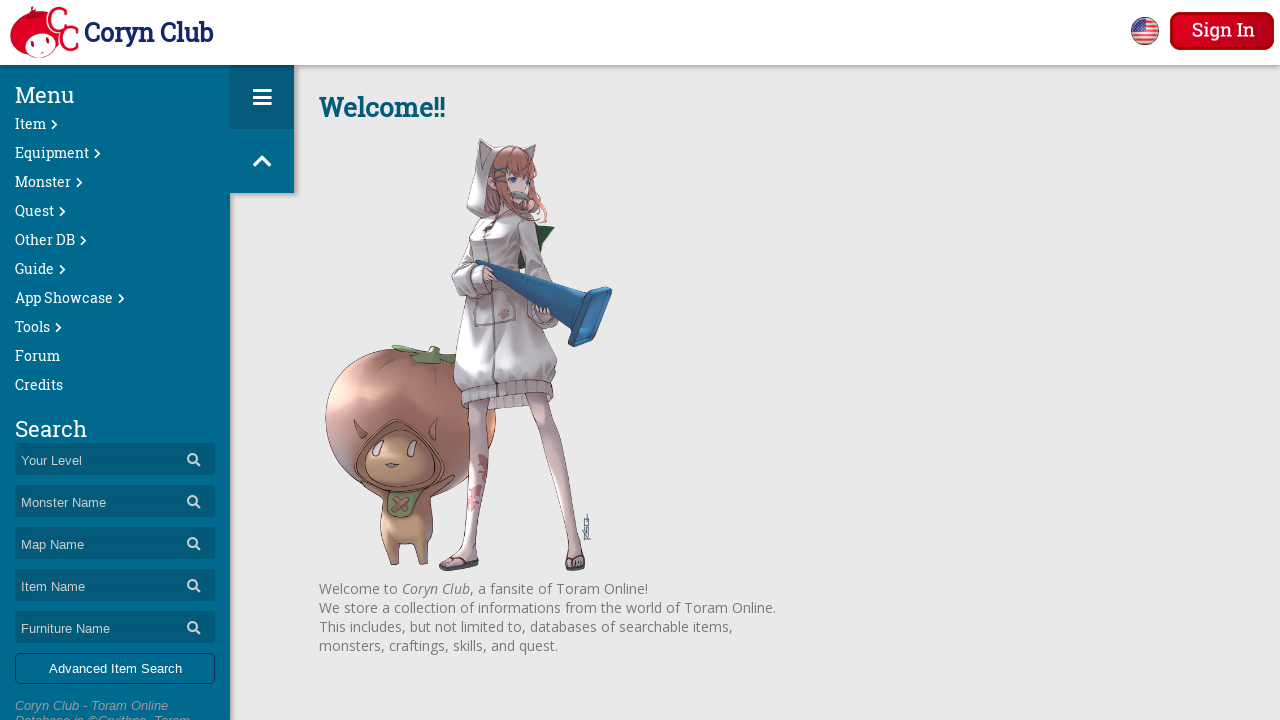

Filled level search field with '45' on input[name='lv']
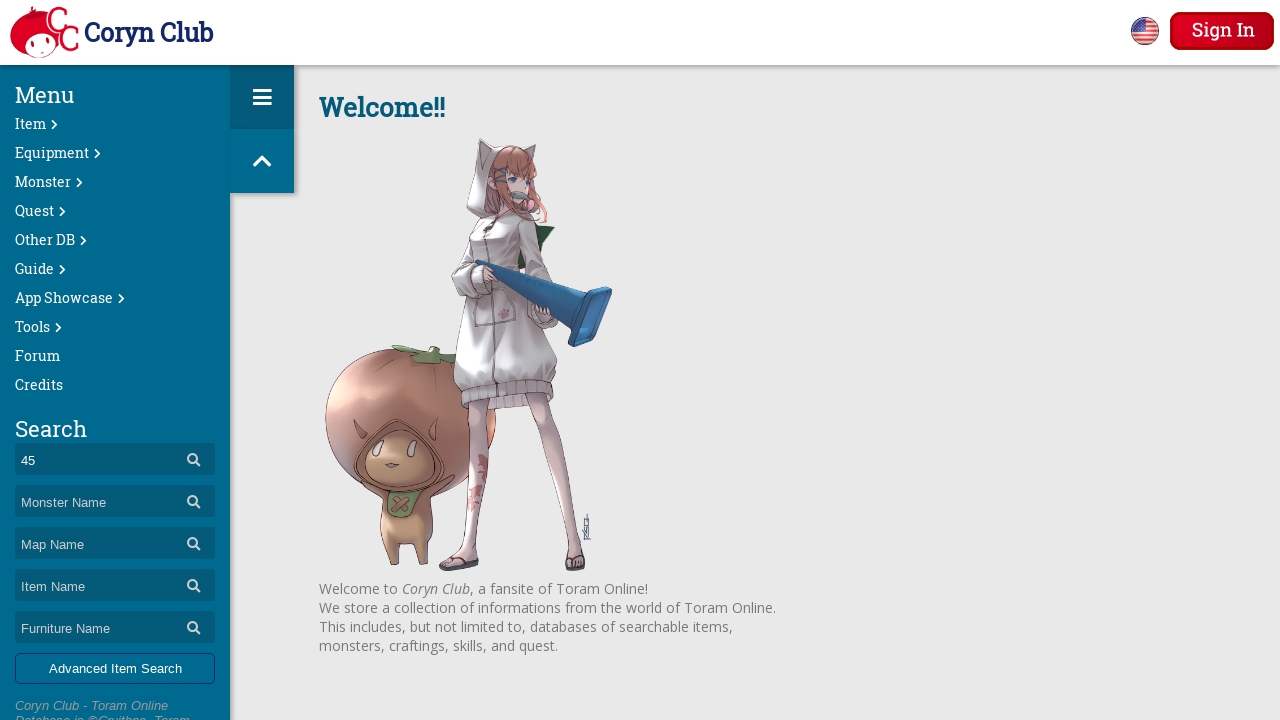

Pressed Enter to submit level search form on input[name='lv']
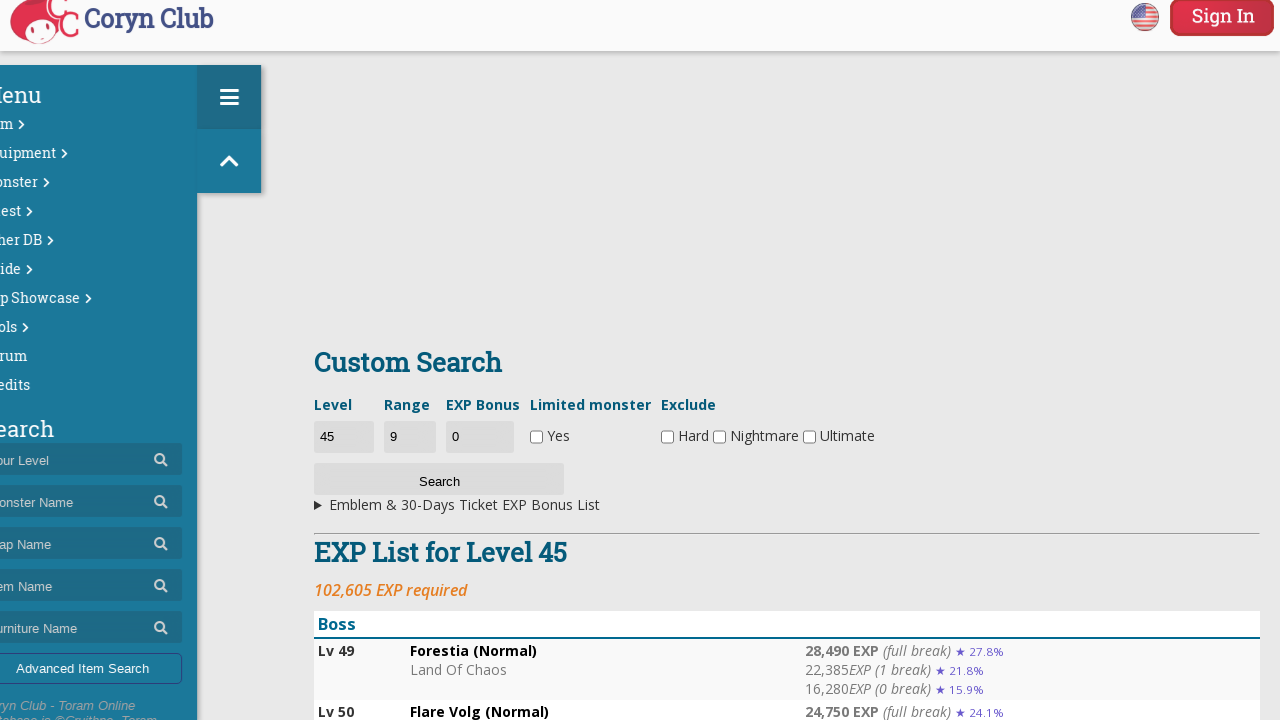

Level search results loaded successfully
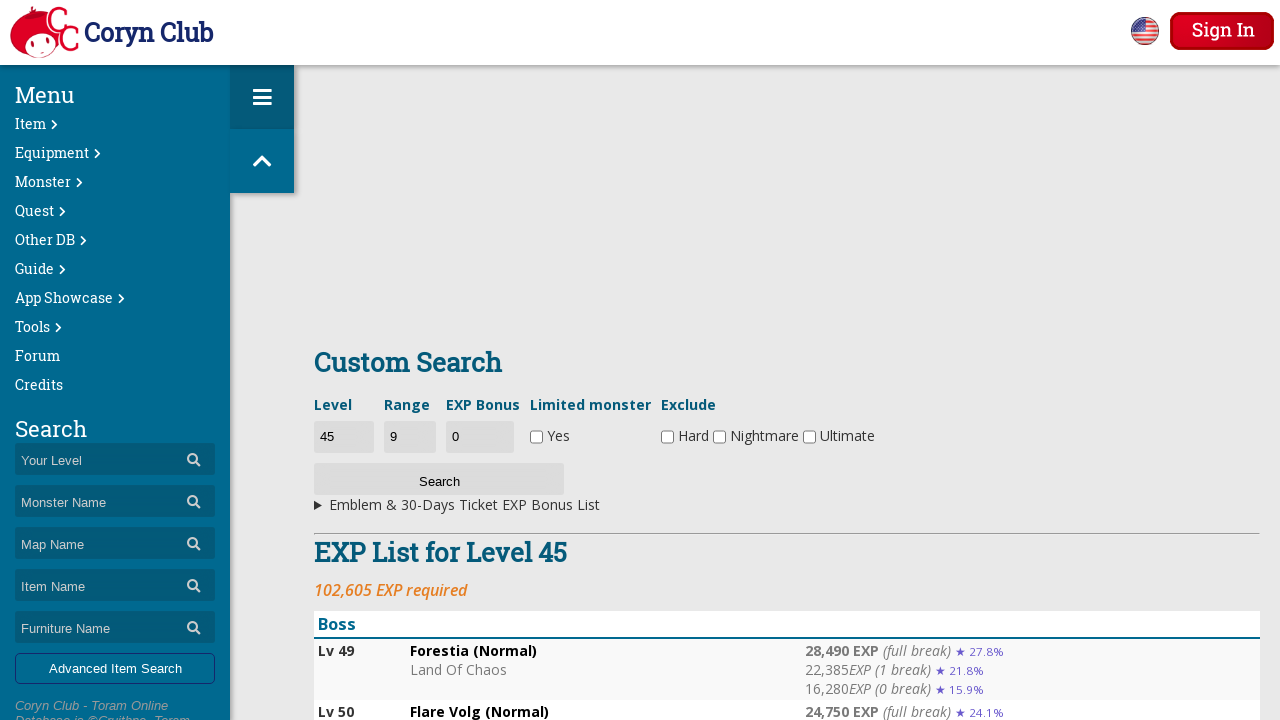

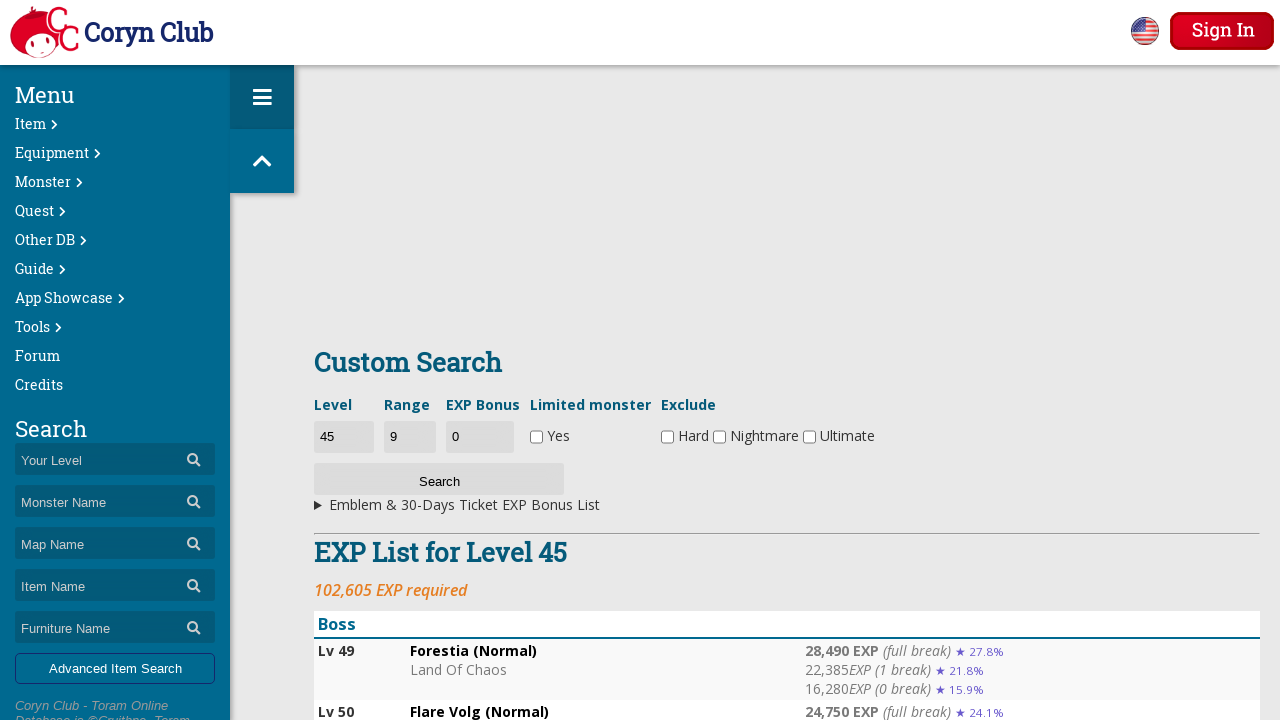